Tests that the top deals list can be sorted by price column in both ascending and descending order

Starting URL: https://rahulshettyacademy.com/seleniumPractise/#/offers

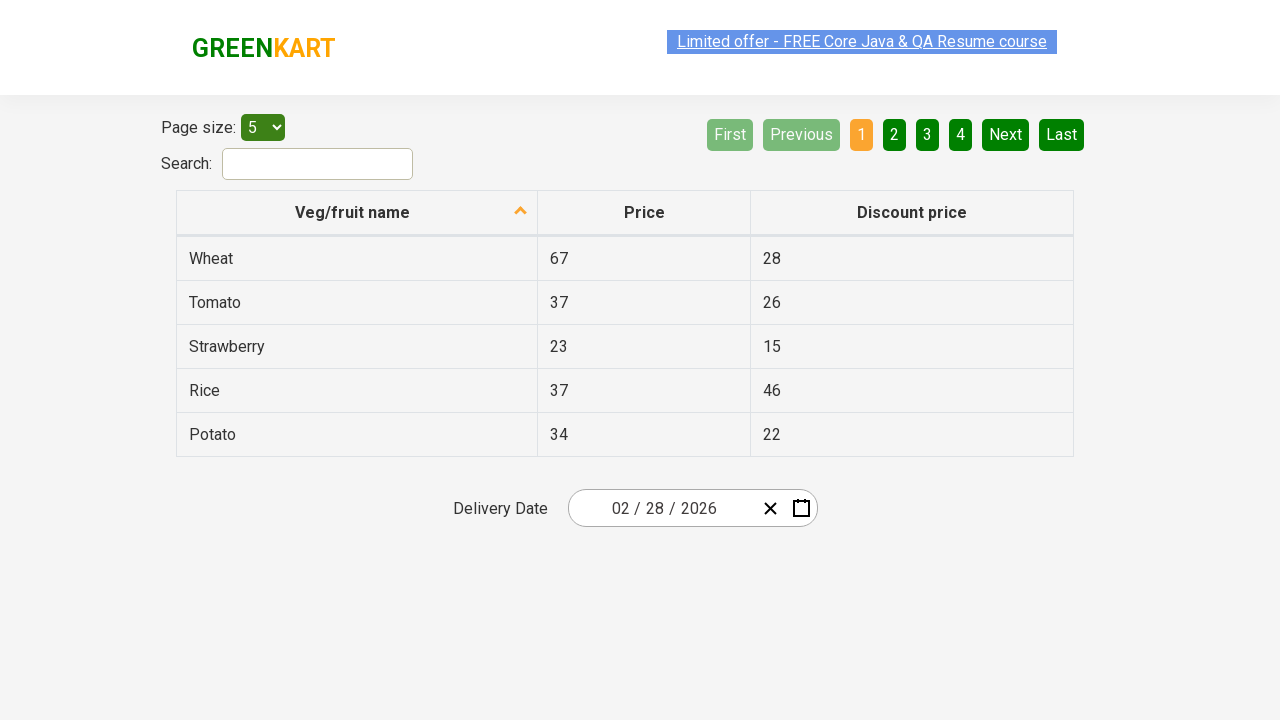

Waited for top deals table to load
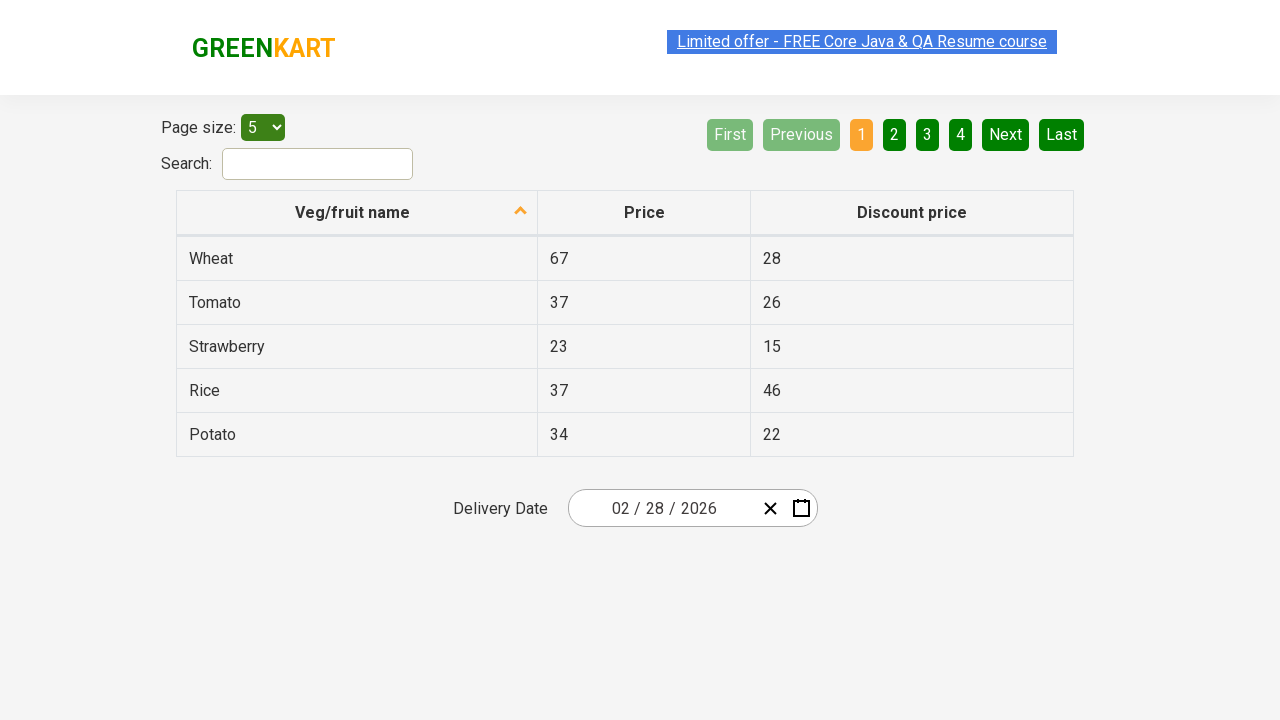

Clicked Price column header to sort ascending at (644, 213) on th:has-text('Price')
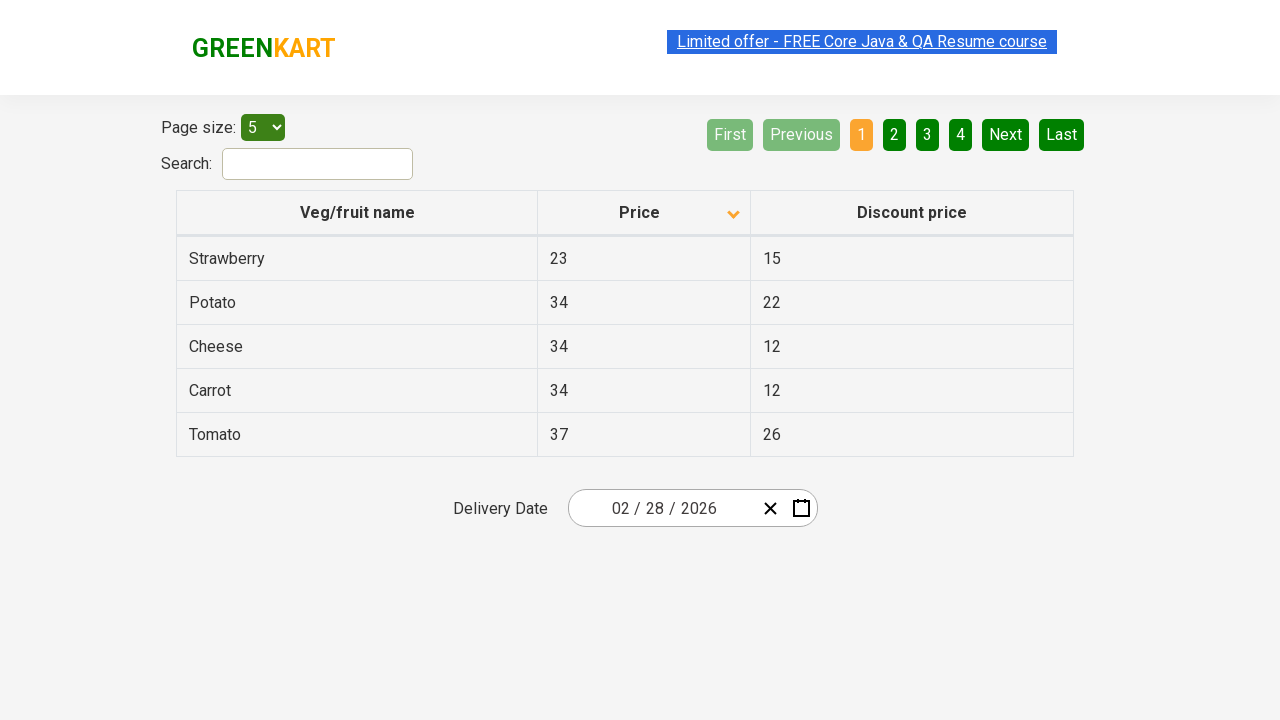

Waited for ascending sort to complete
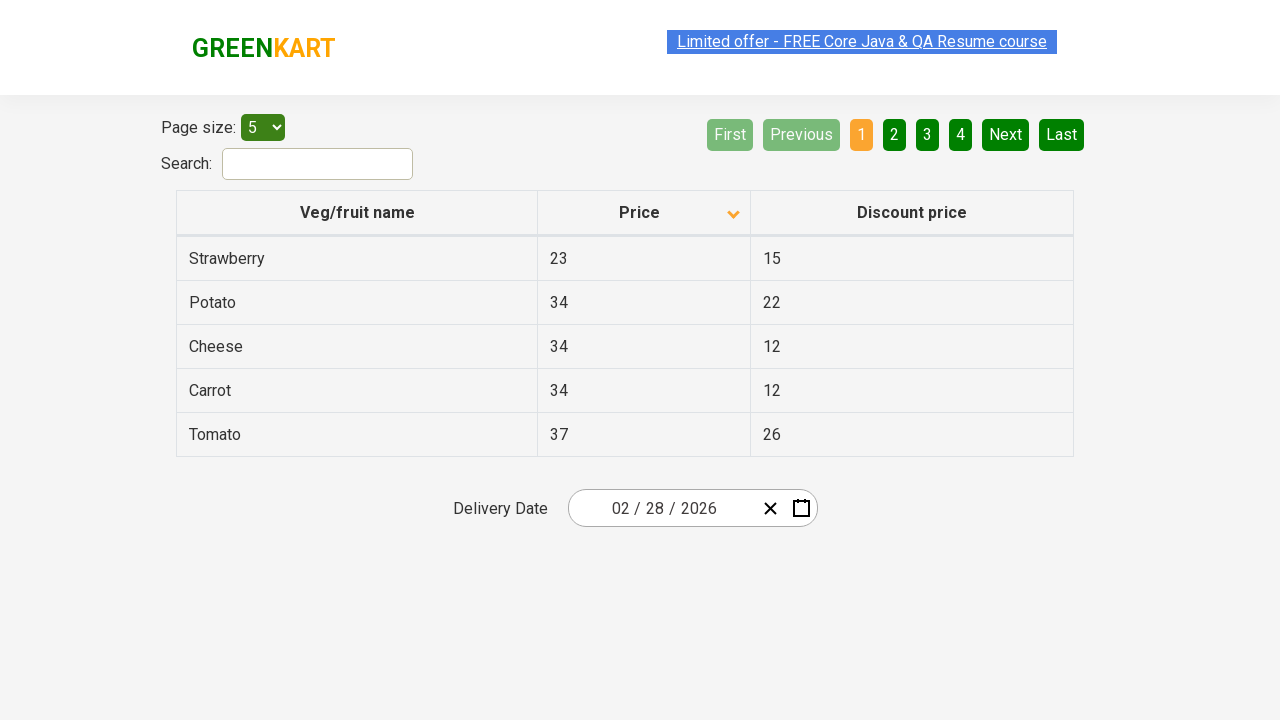

Retrieved first price in ascending order: 23
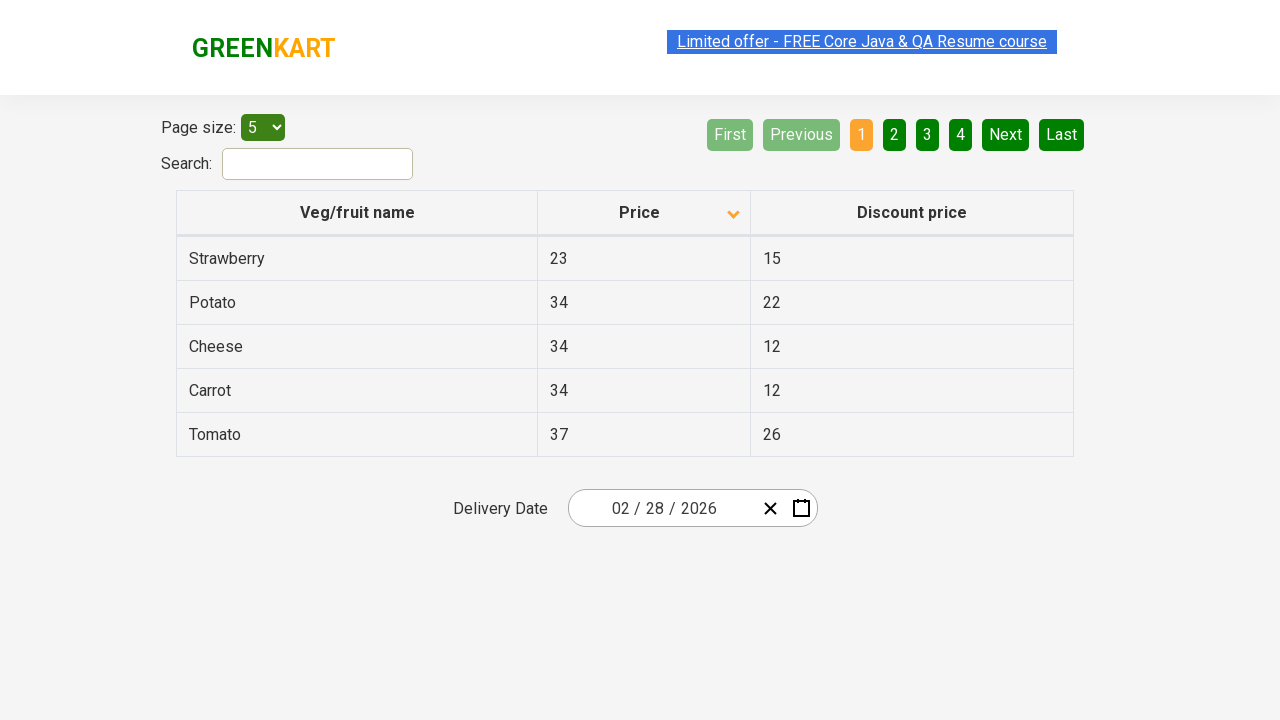

Clicked Price column header to sort descending at (644, 213) on th:has-text('Price')
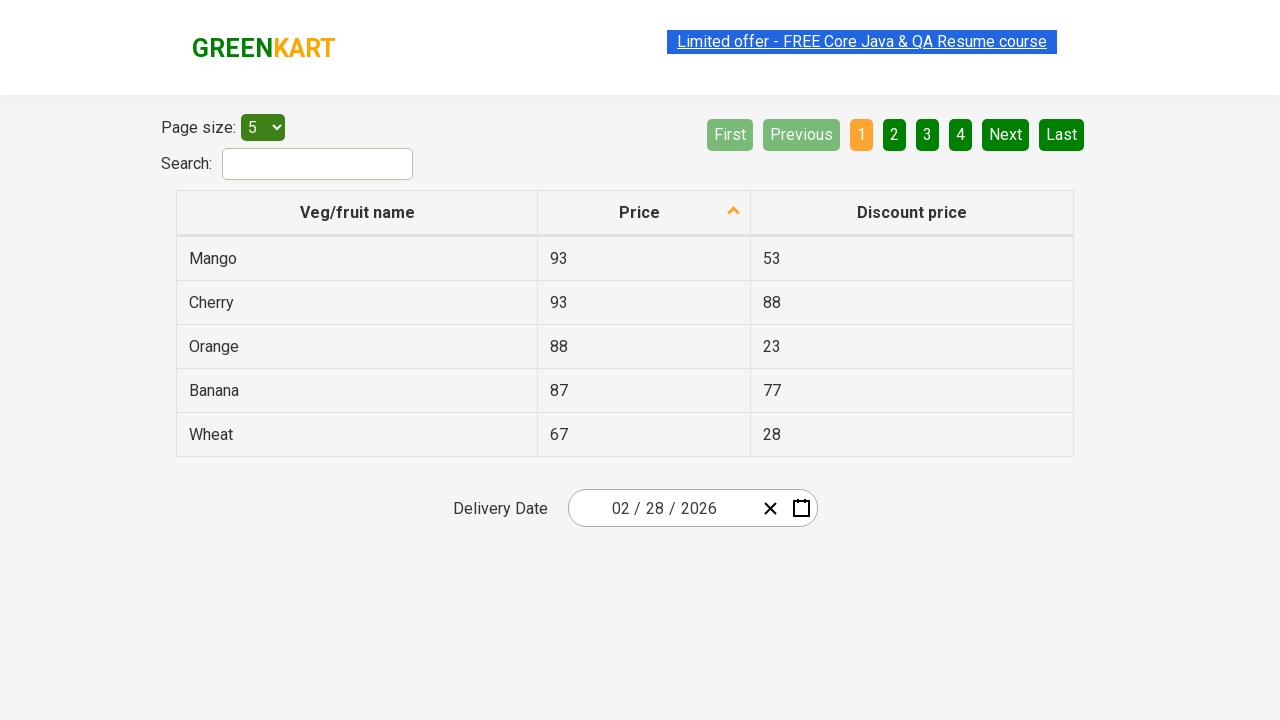

Waited for descending sort to complete
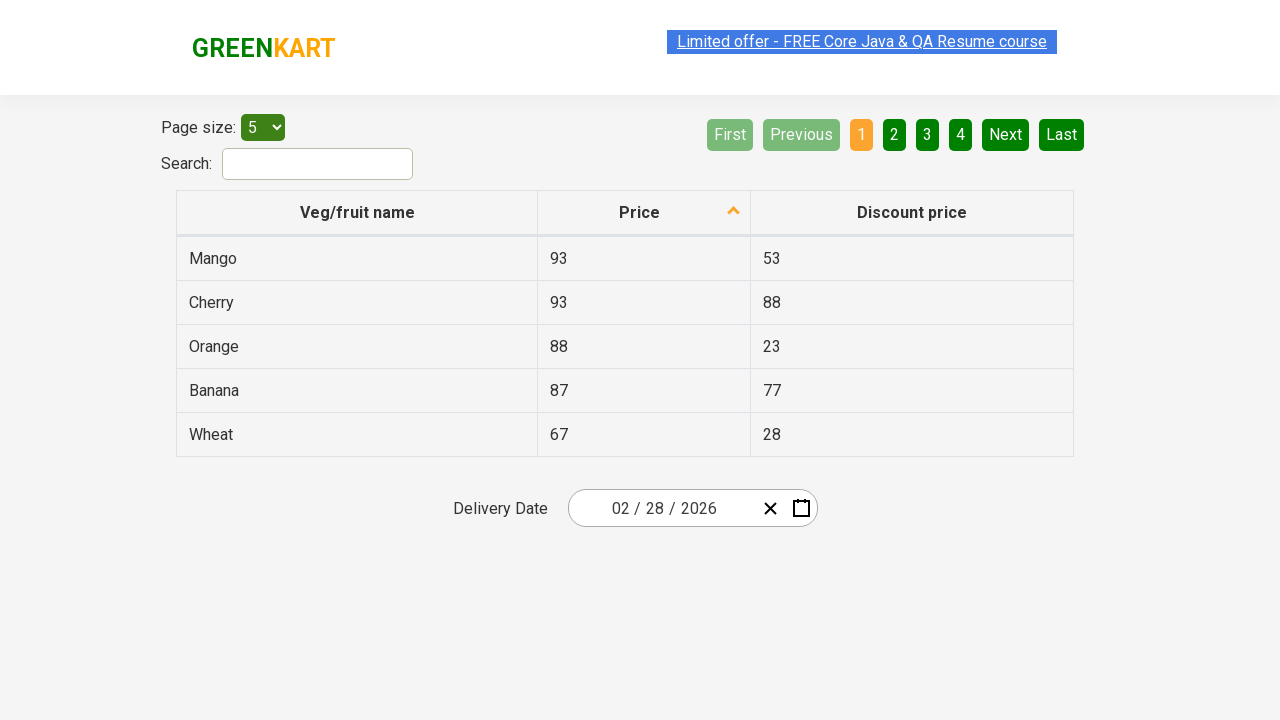

Retrieved first price in descending order: 93
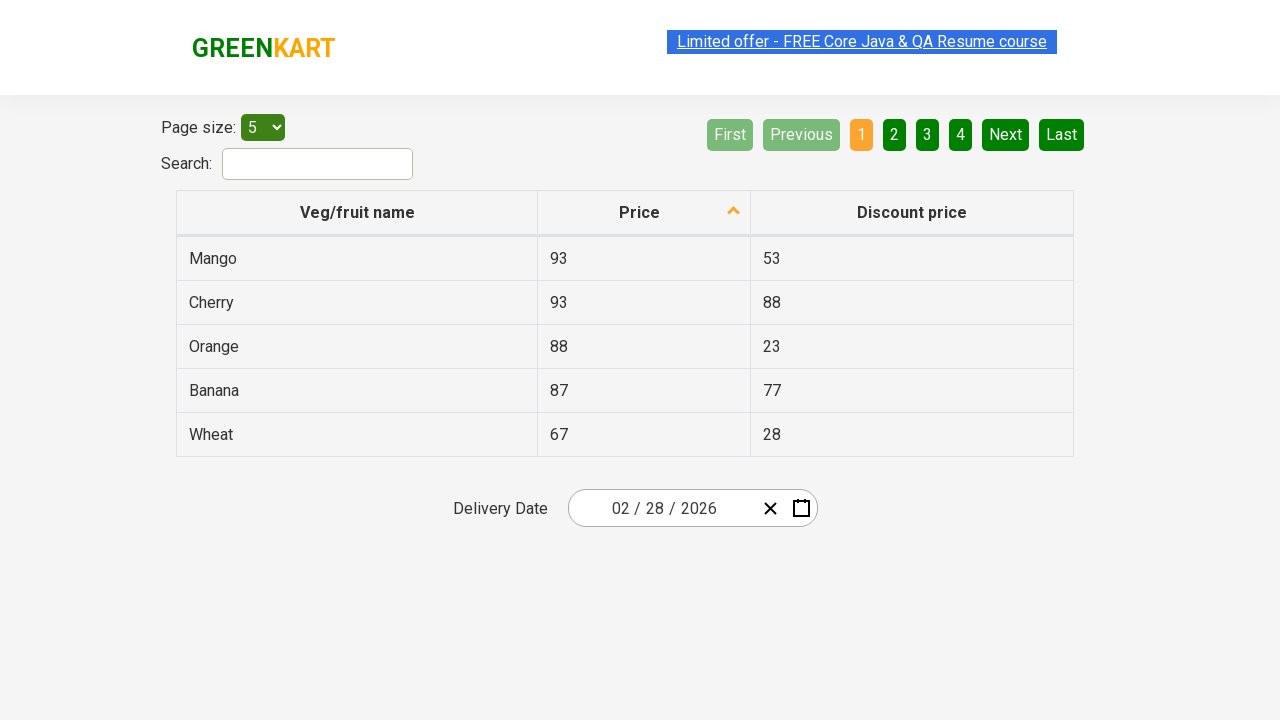

Verified ascending price (23.0) is less than descending price (93.0)
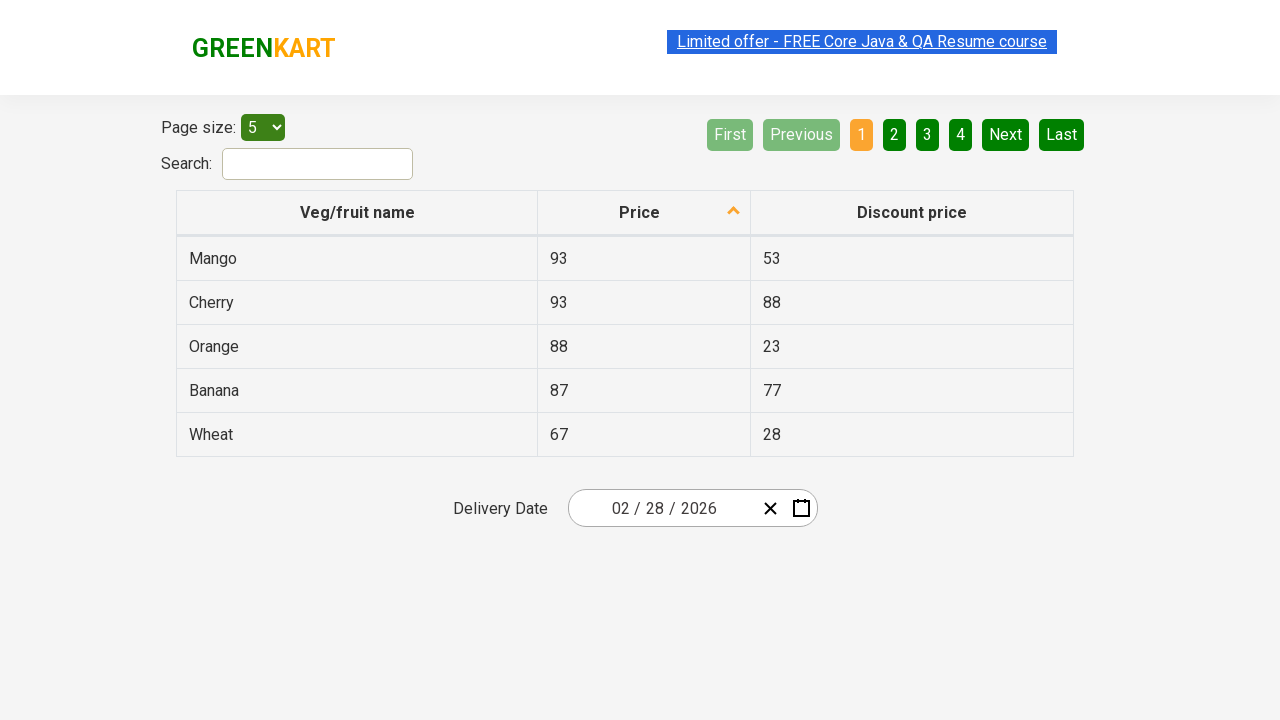

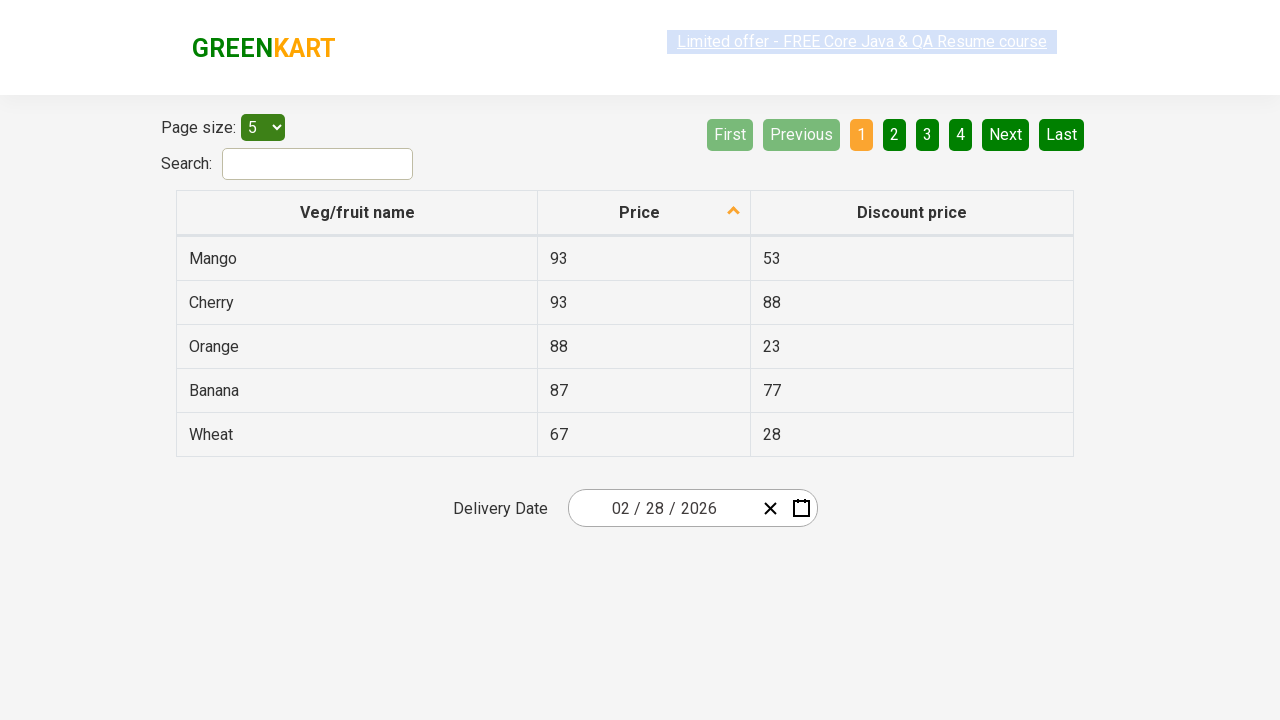